Tests window handling on SpiceJet website by clicking on Deals link to open a new window, switching between parent and child windows, and closing the child window

Starting URL: https://www.spicejet.com/

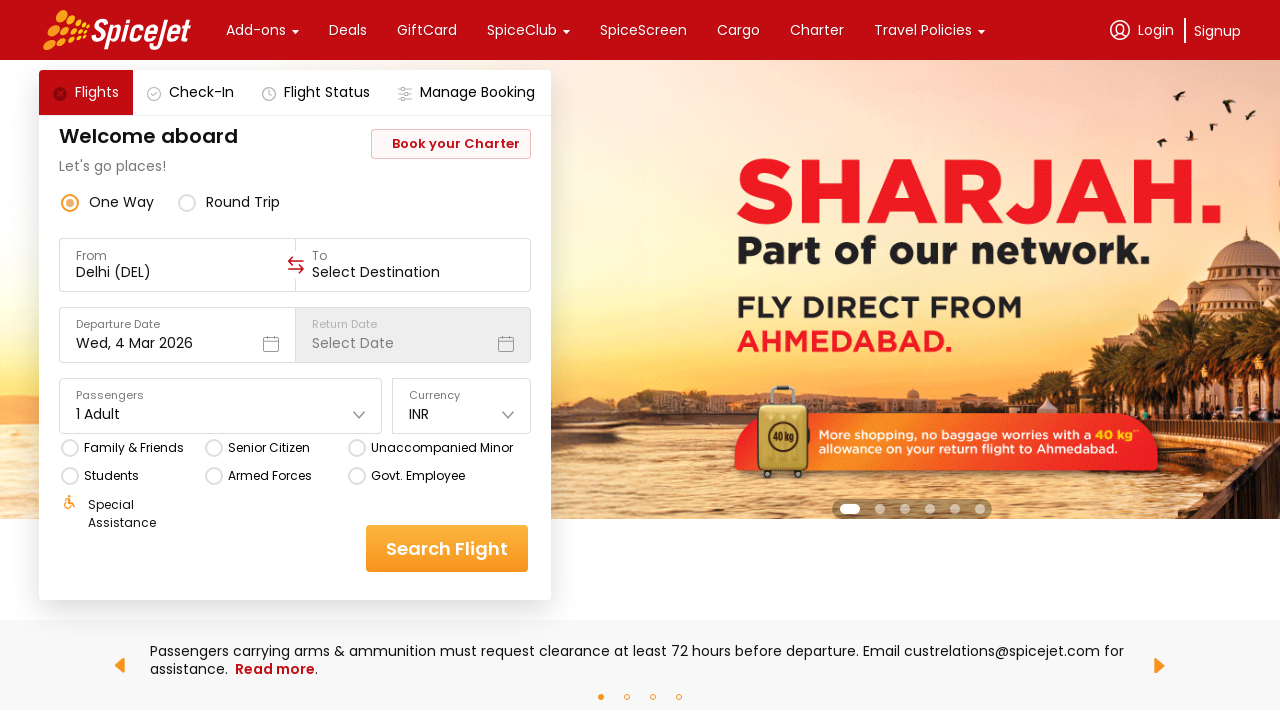

Clicked Deals link to open new window at (348, 30) on xpath=//div[@class='css-76zvg2 r-jwli3a r-ubezar r-16dba41 r-1pzd9i8'][normalize
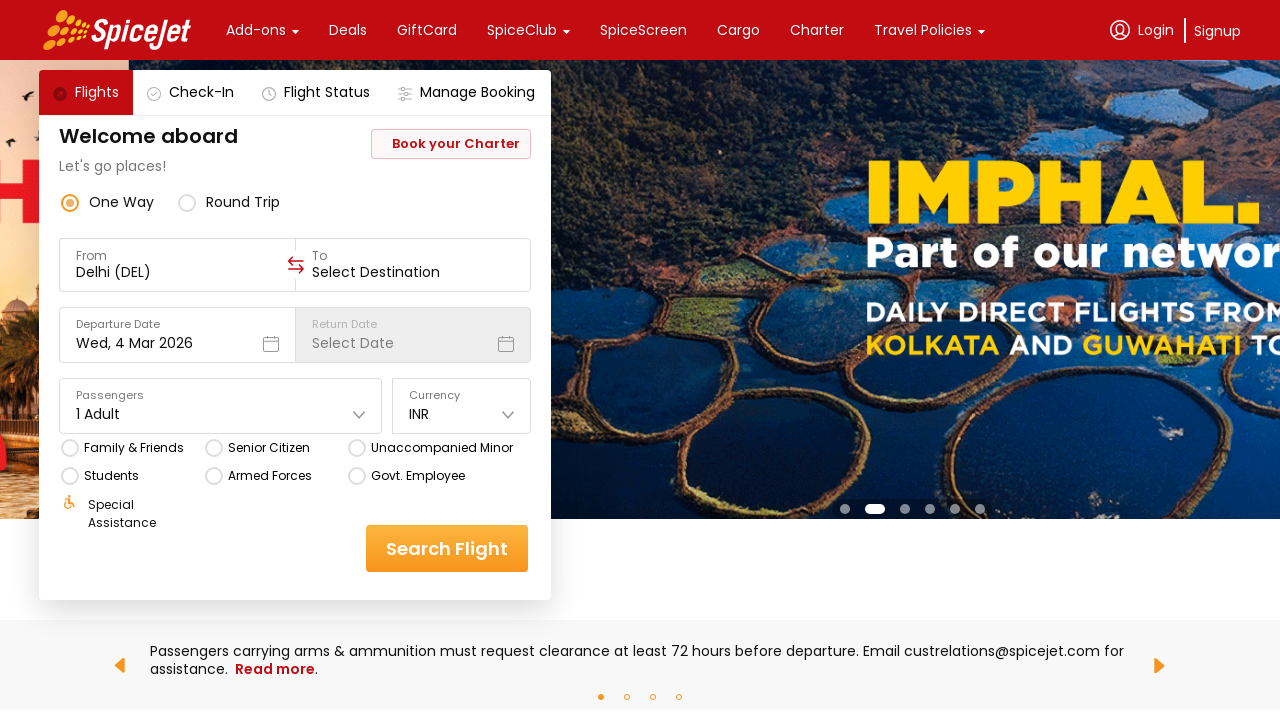

New window/tab opened and captured
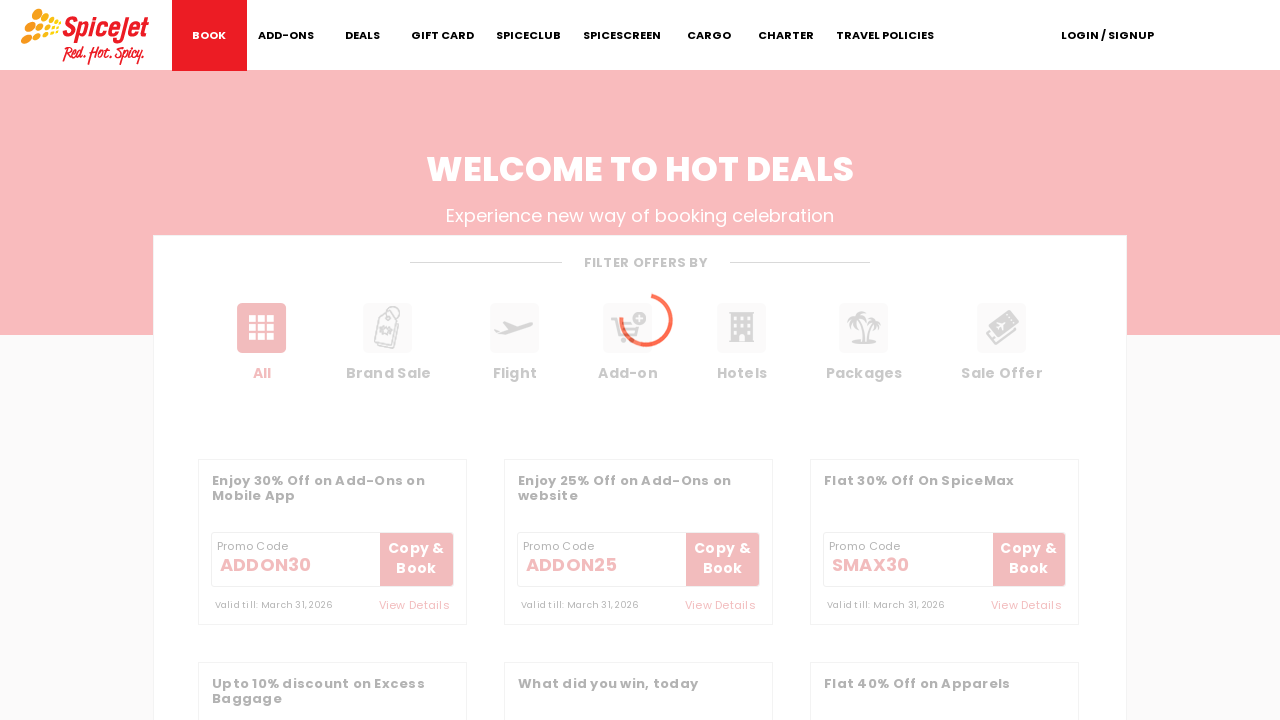

Retrieved new page title: Red Hot Offers
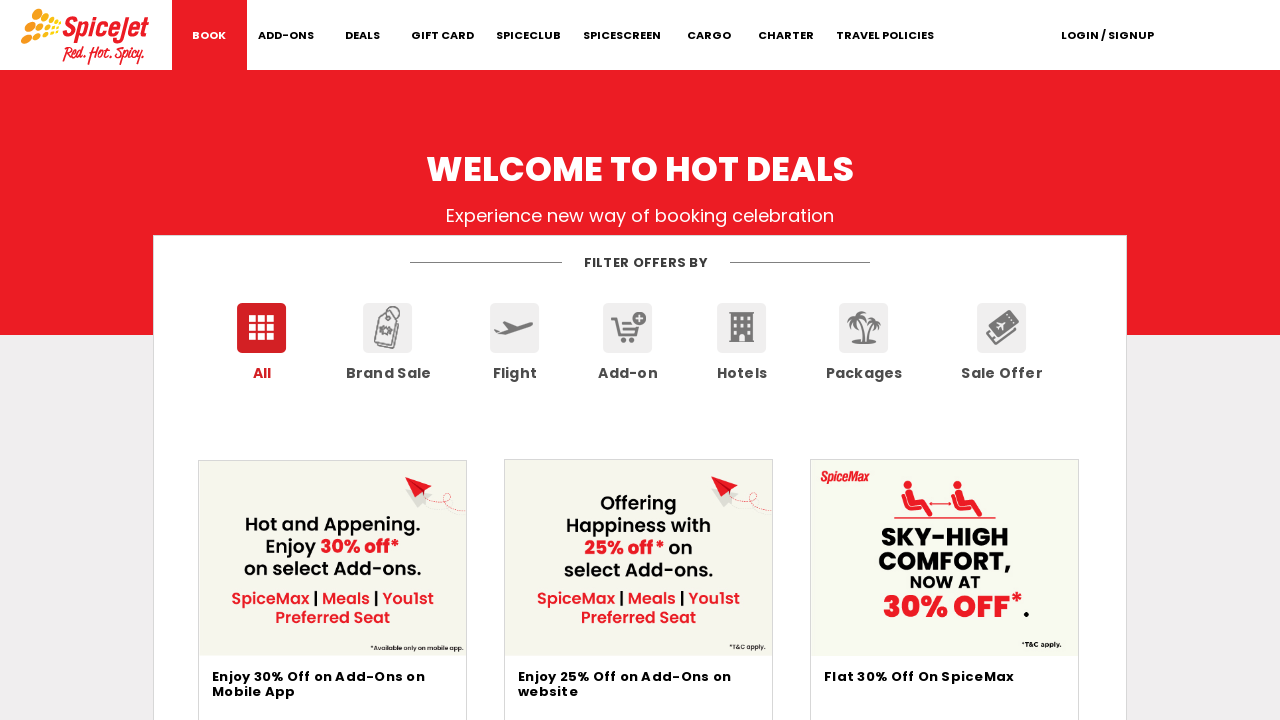

Verified correct window - 'Red Hot Offers' found in title
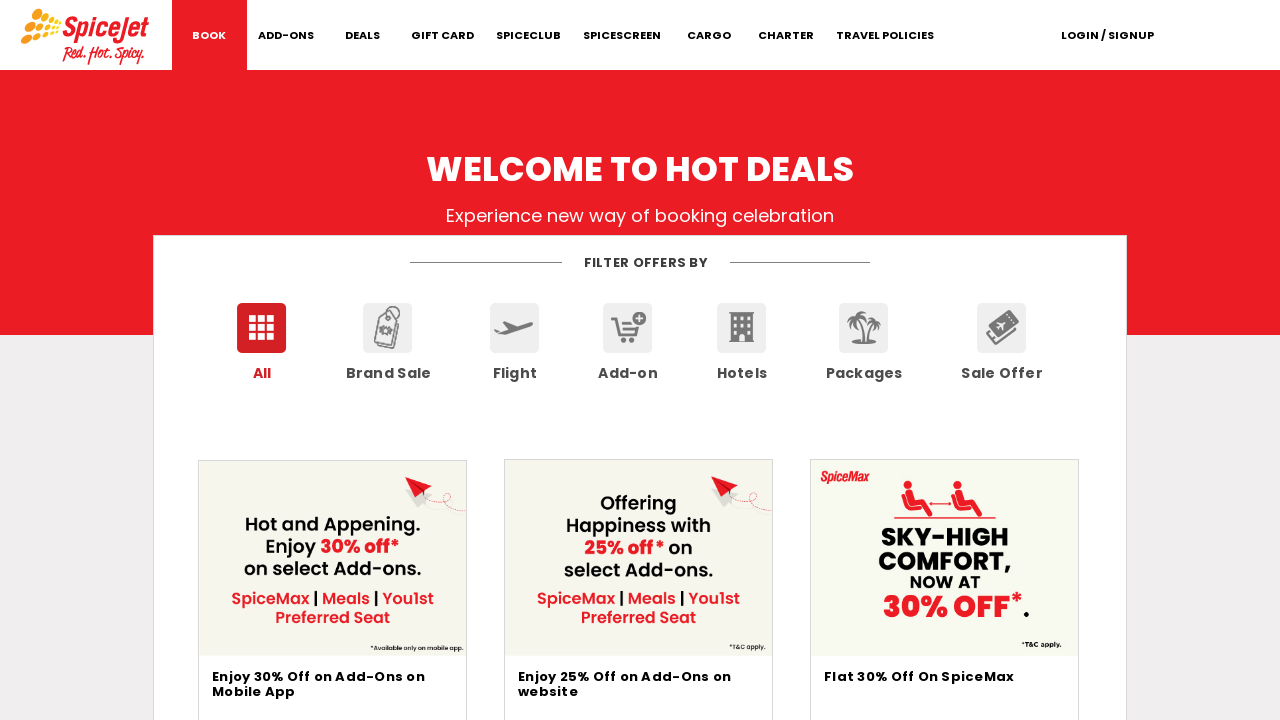

Closed child window/tab
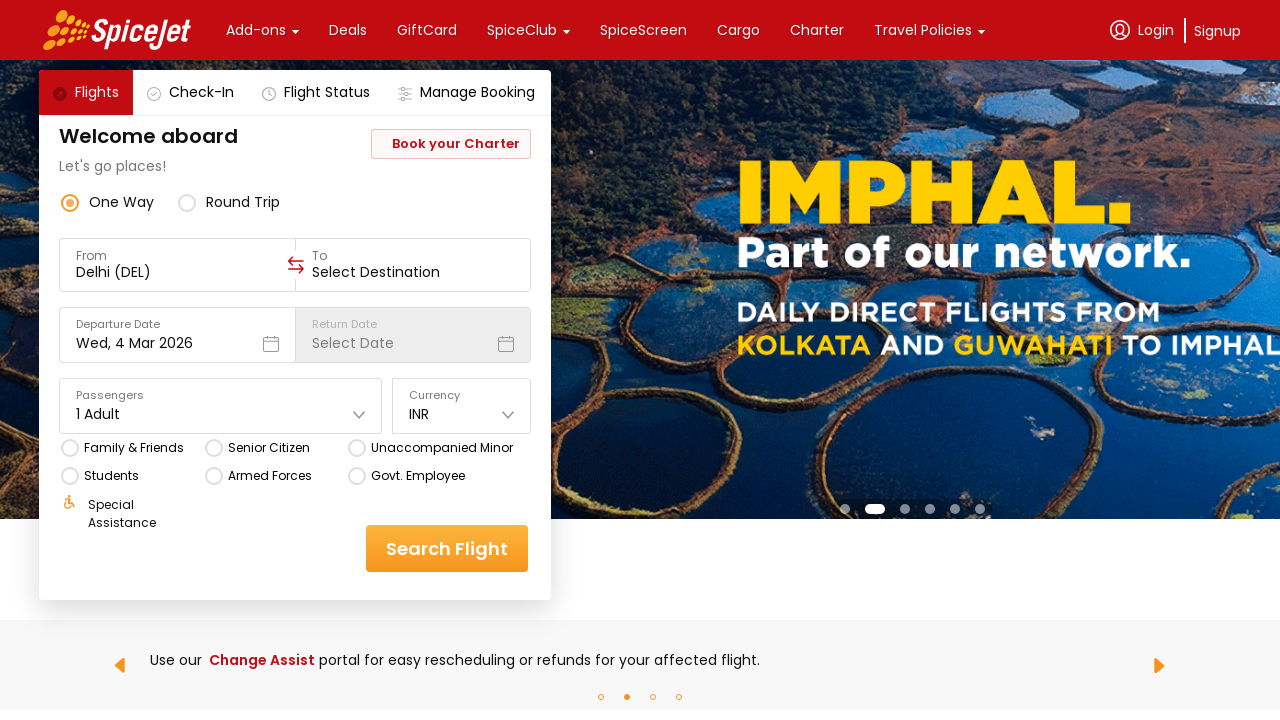

Switched focus back to parent window after closing child window
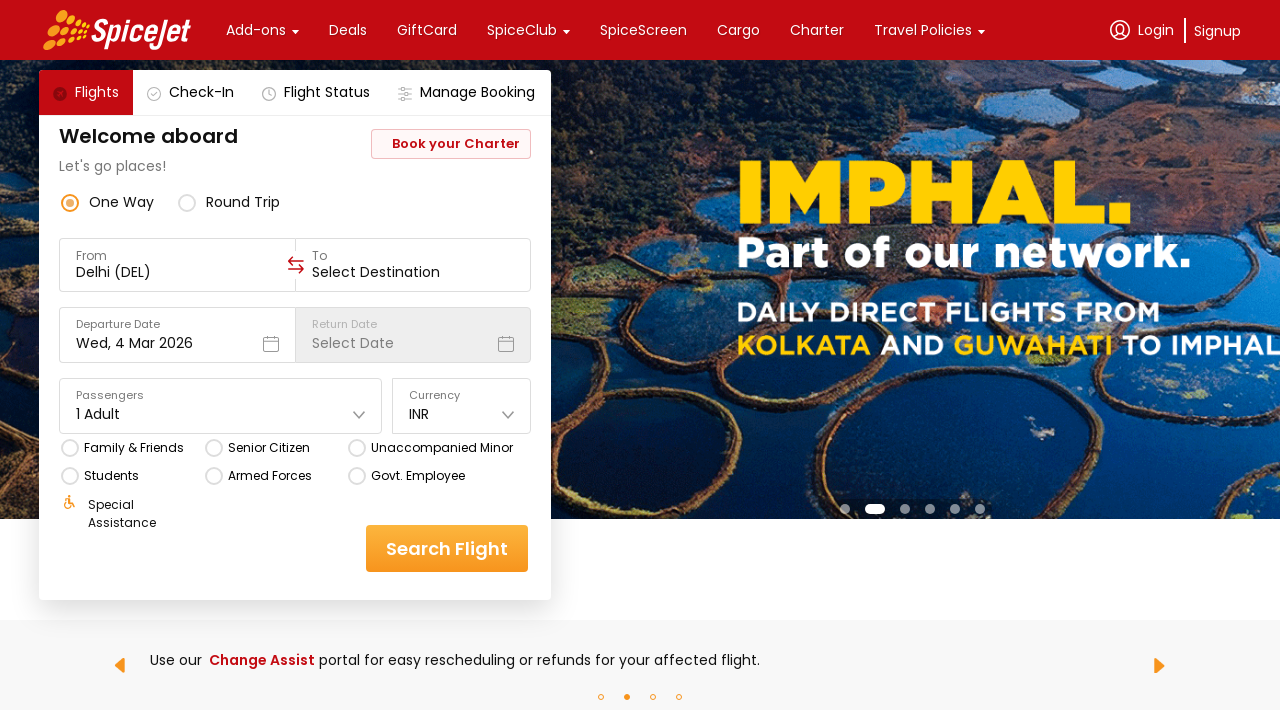

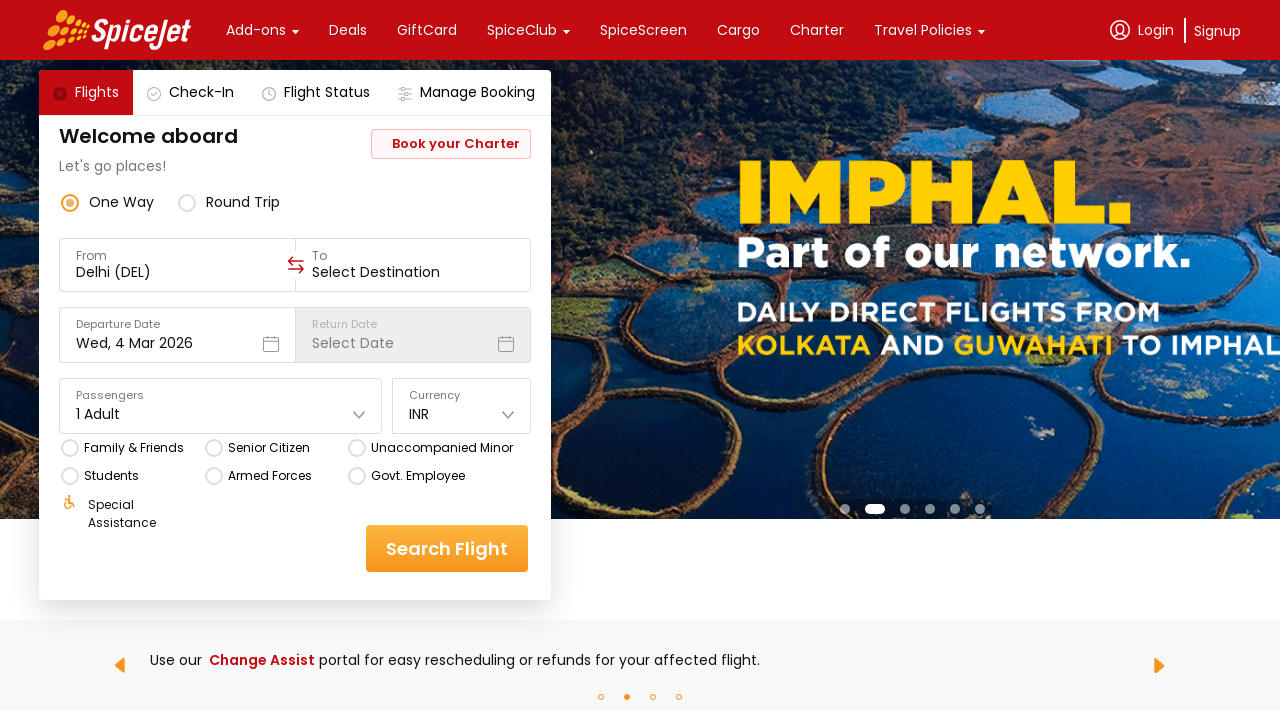